Tests JavaScript prompt alert interaction by clicking a button to trigger a prompt, entering text, and dismissing the alert

Starting URL: https://the-internet.herokuapp.com/javascript_alerts

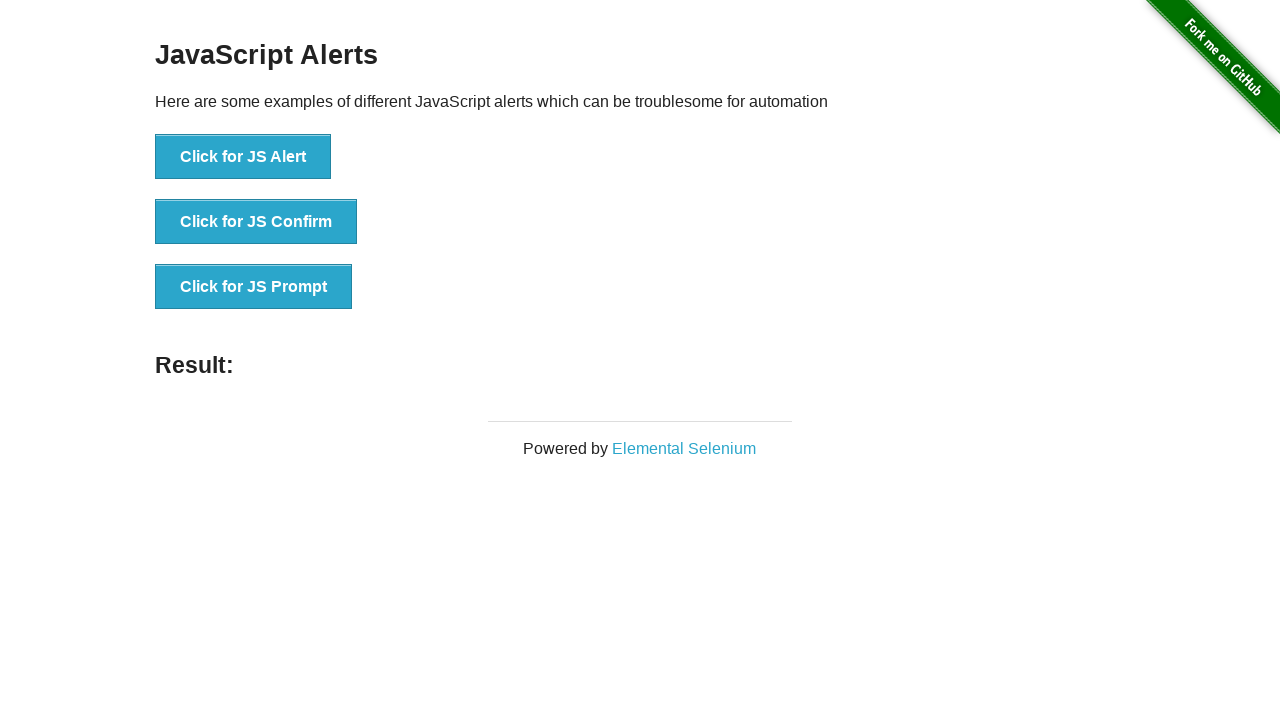

Clicked button to trigger JavaScript prompt alert at (254, 287) on xpath=//button[@onclick='jsPrompt()']
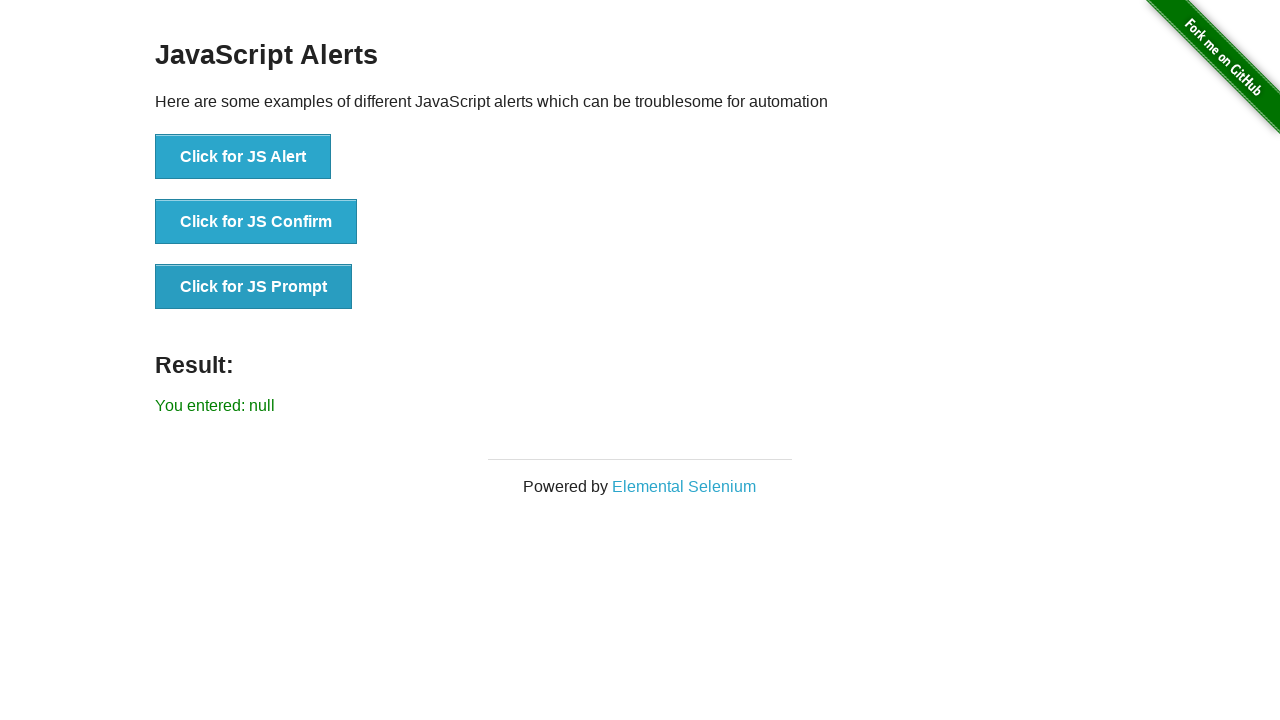

Set up dialog handler to dismiss prompt
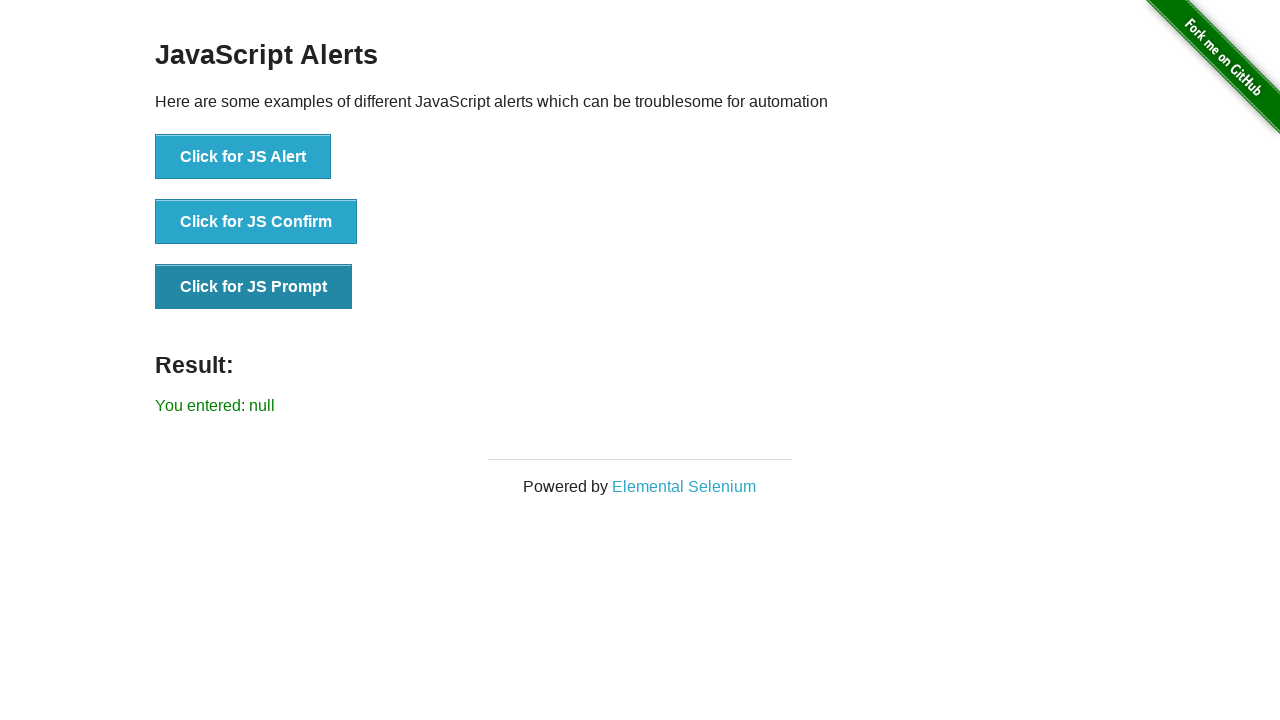

Clicked button to trigger prompt again at (254, 287) on xpath=//button[@onclick='jsPrompt()']
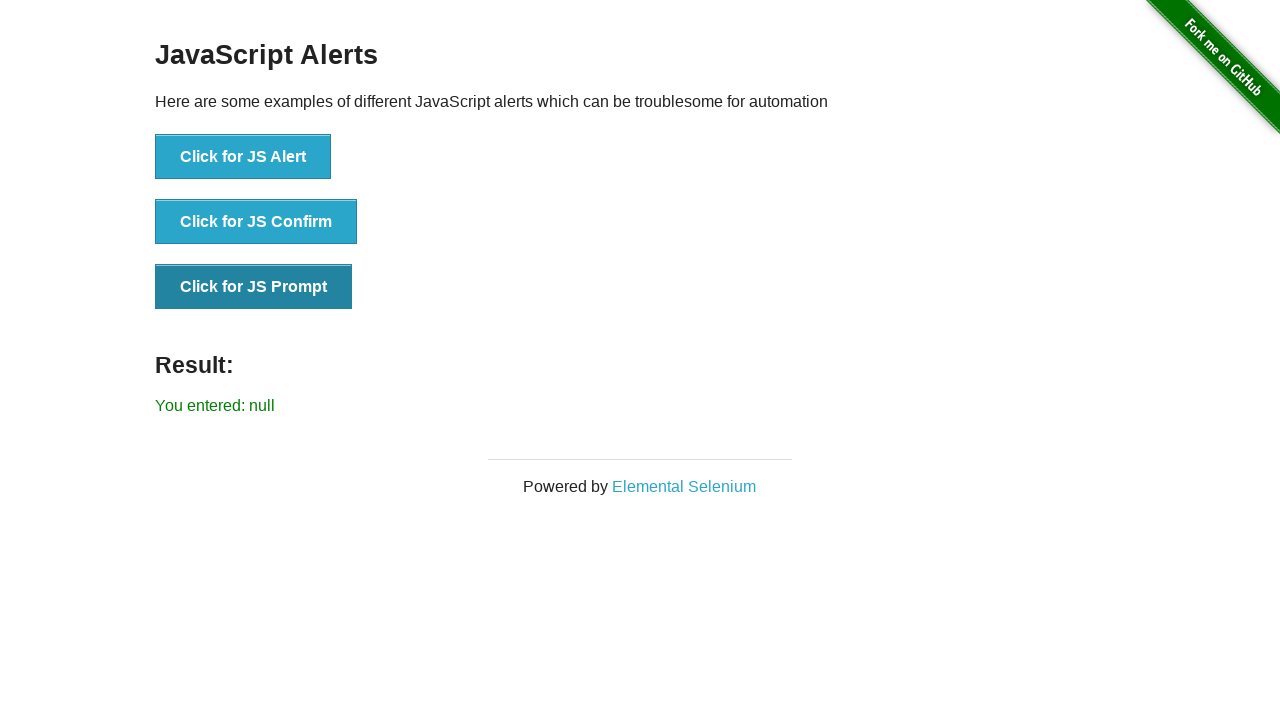

Set up dialog handler to accept prompt with text 'Selamlar..'
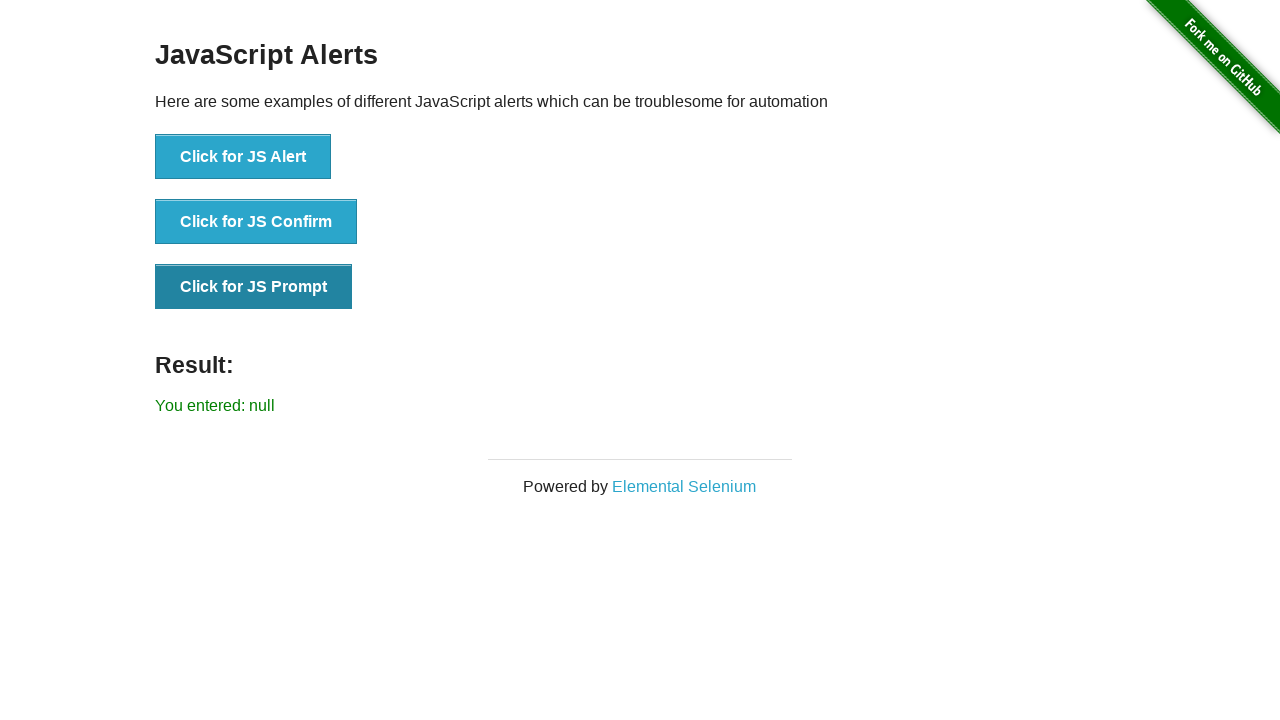

Clicked button to trigger prompt and entered text 'Selamlar..' at (254, 287) on xpath=//button[@onclick='jsPrompt()']
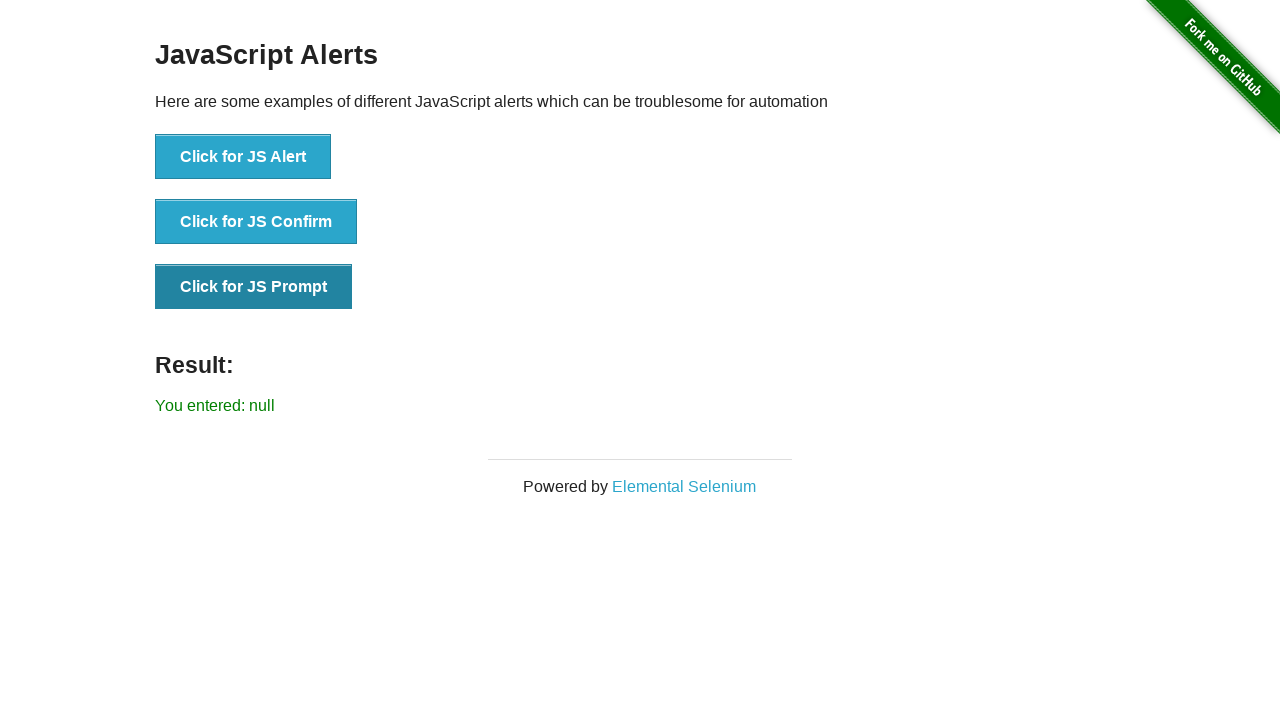

Clicked button to trigger final prompt alert at (254, 287) on xpath=//button[@onclick='jsPrompt()']
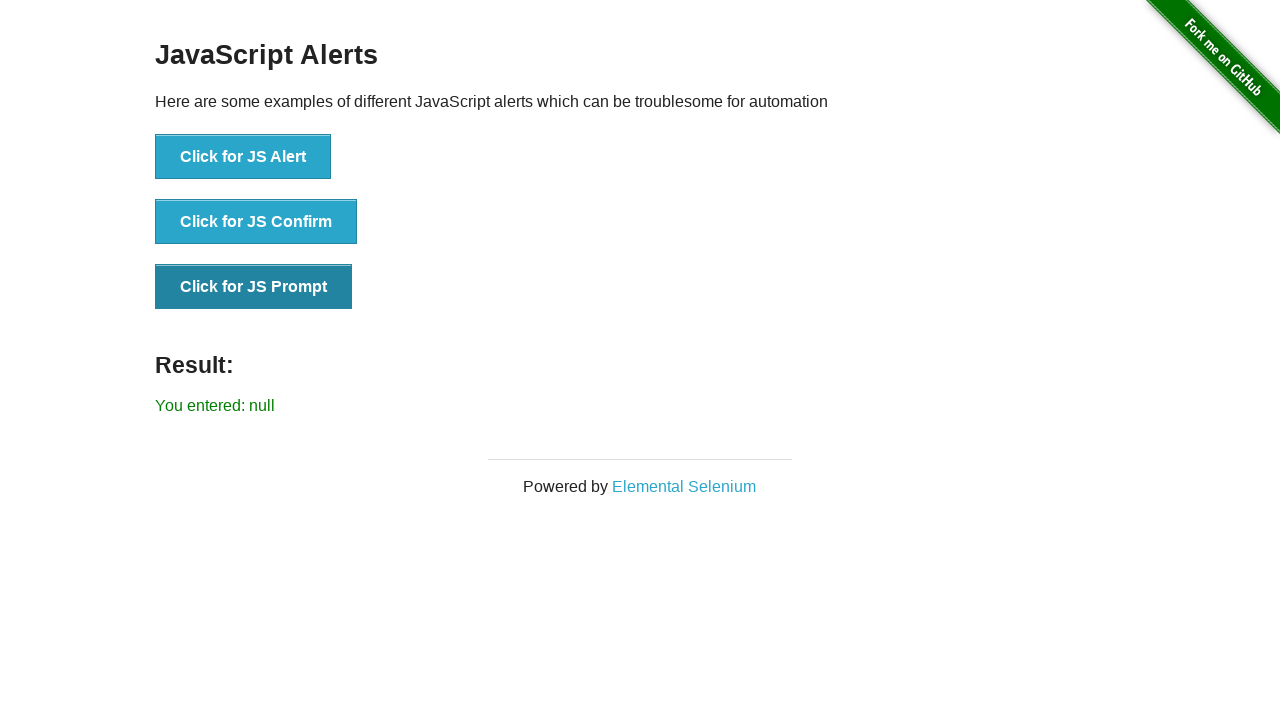

Set up dialog handler to dismiss final prompt
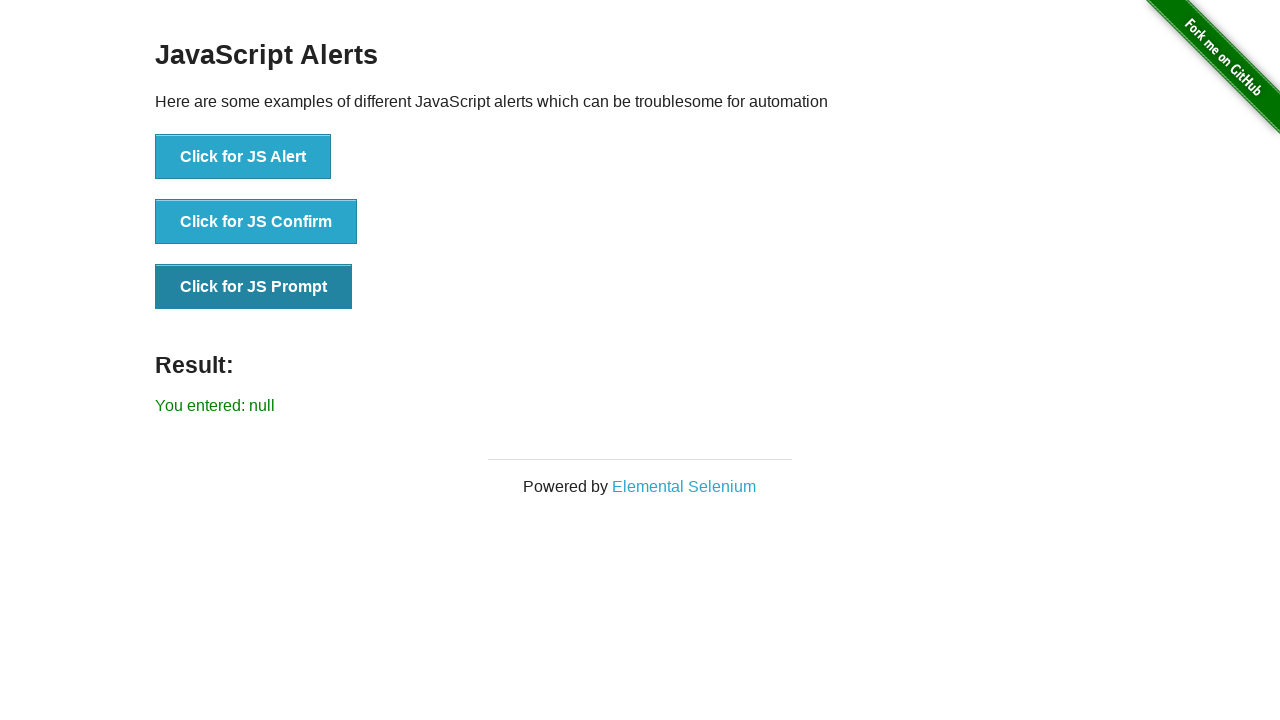

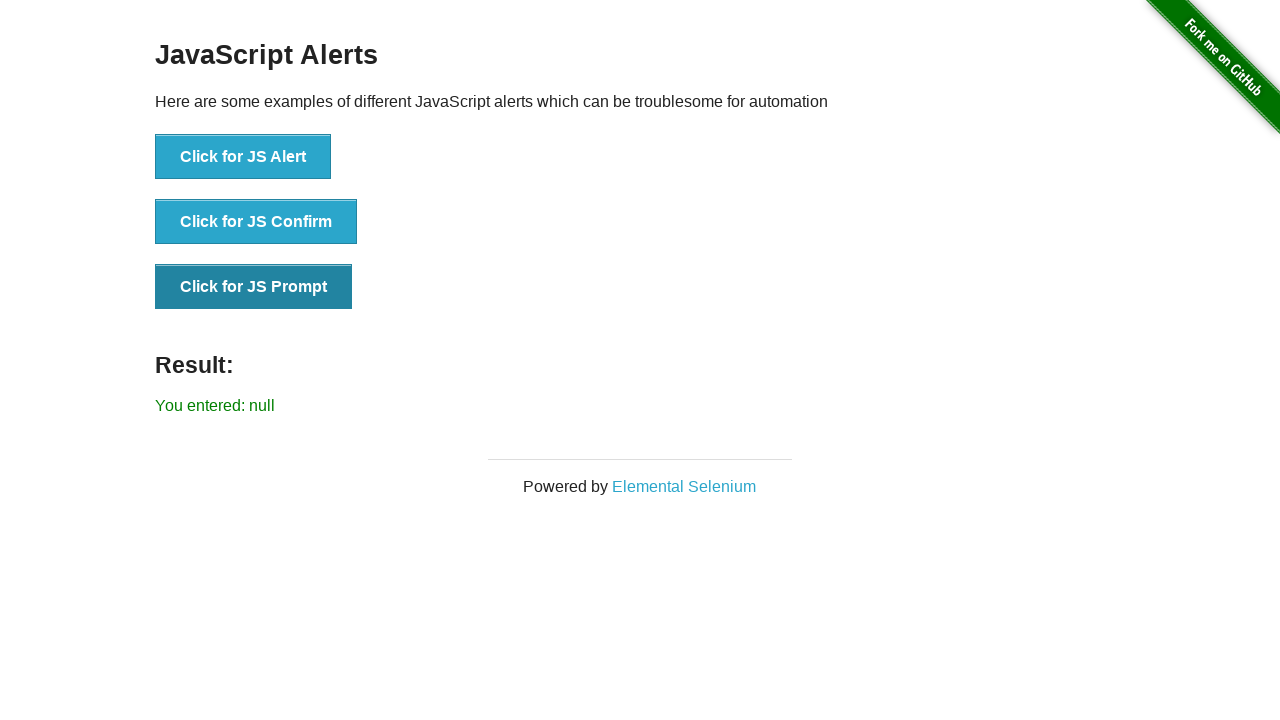